Tests double-click functionality on a button and verifies the success message appears

Starting URL: http://demoqa.com/buttons

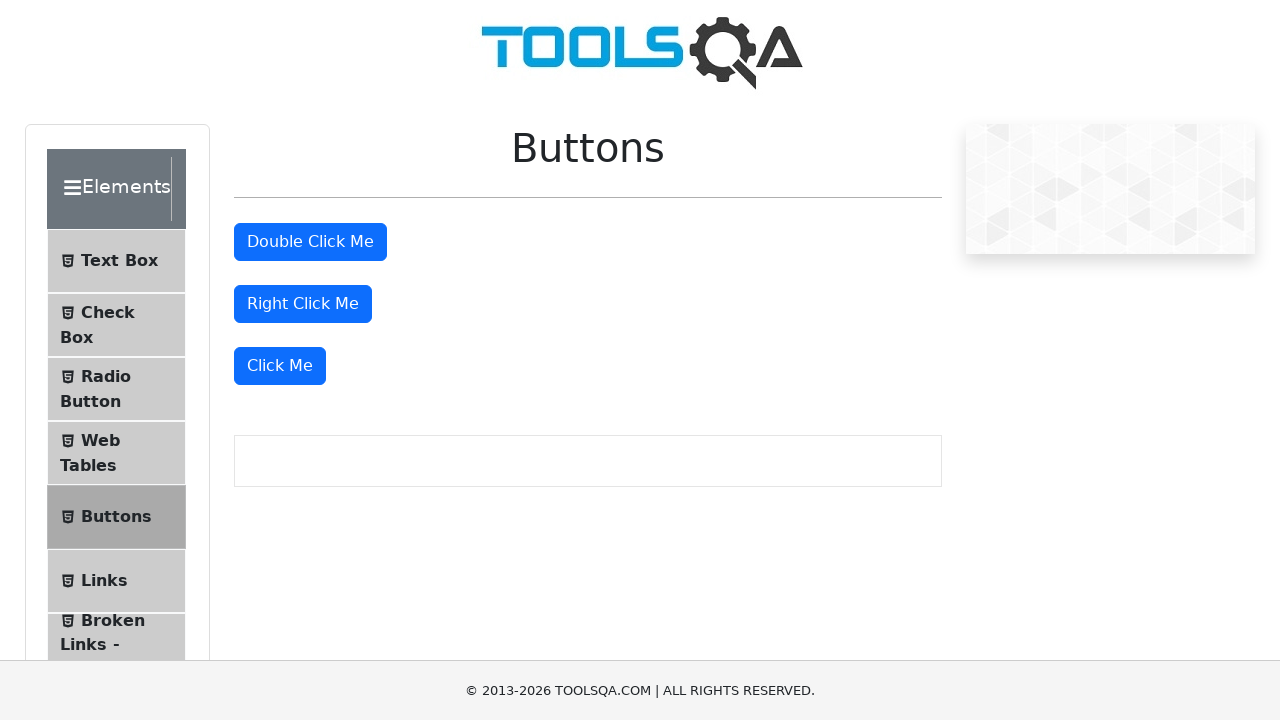

Located double-click button element
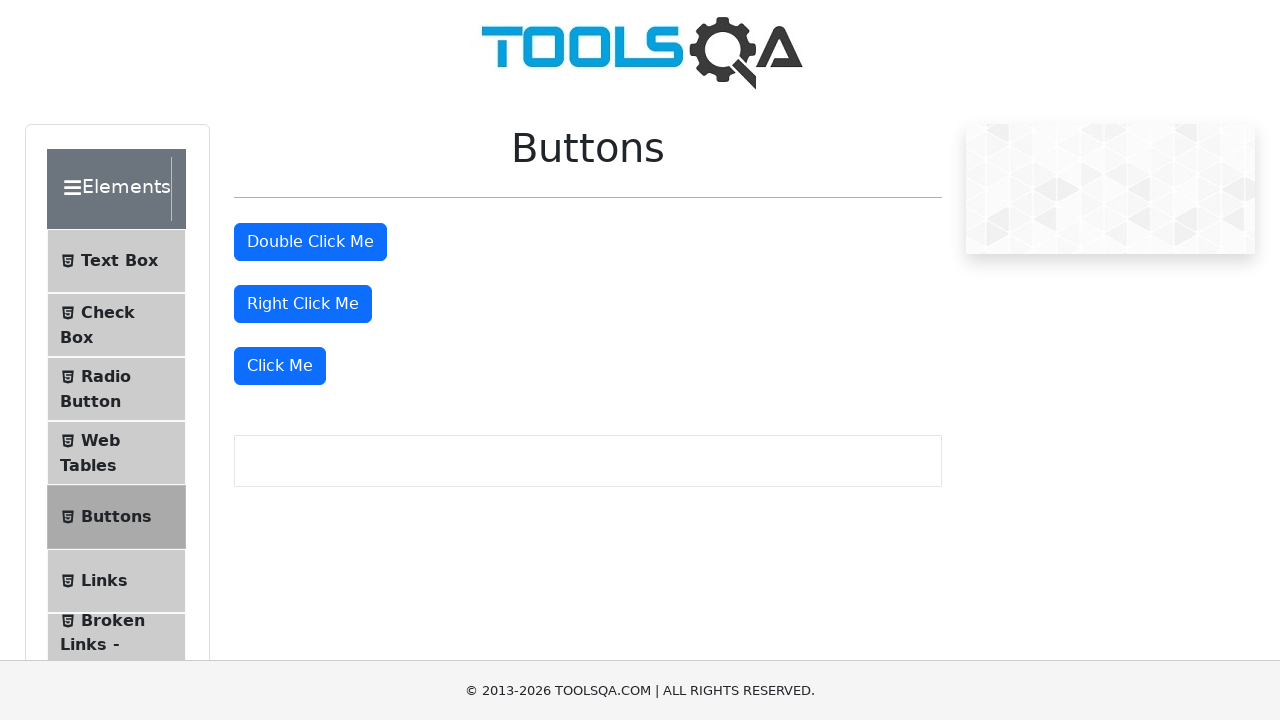

Performed double-click on button at (310, 242) on #doubleClickBtn
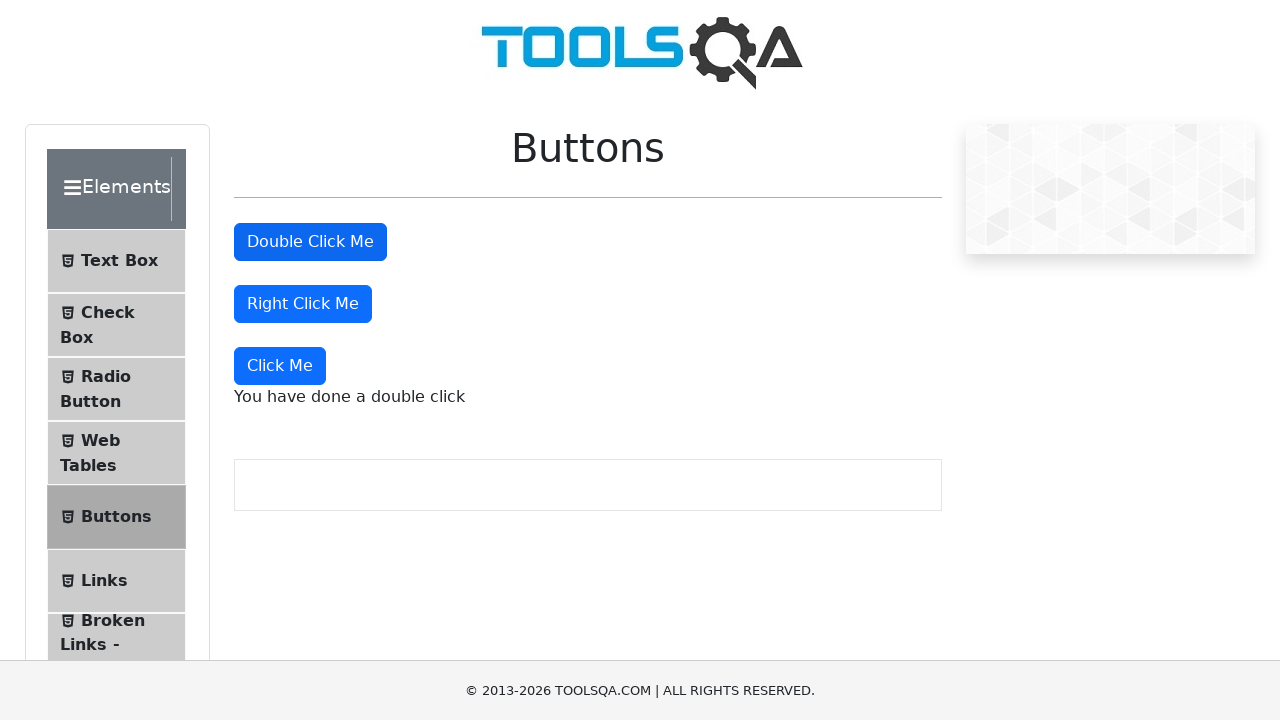

Success message element appeared after double-click
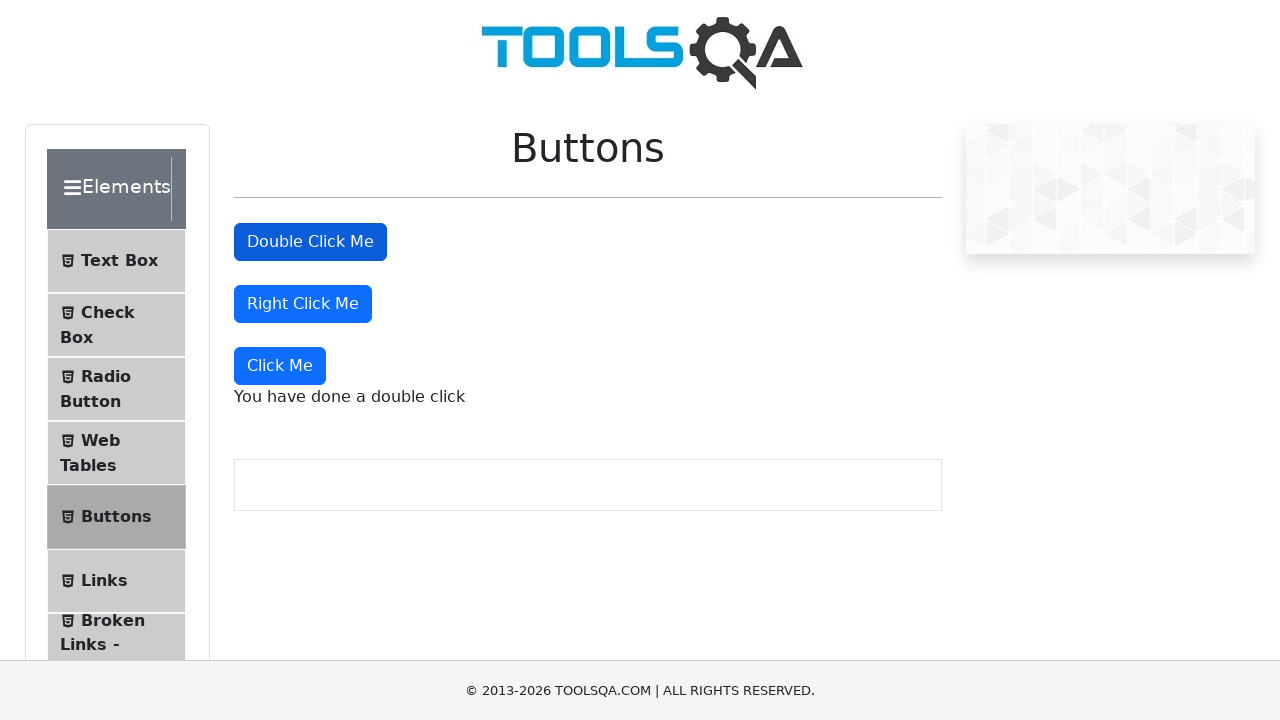

Located success message element
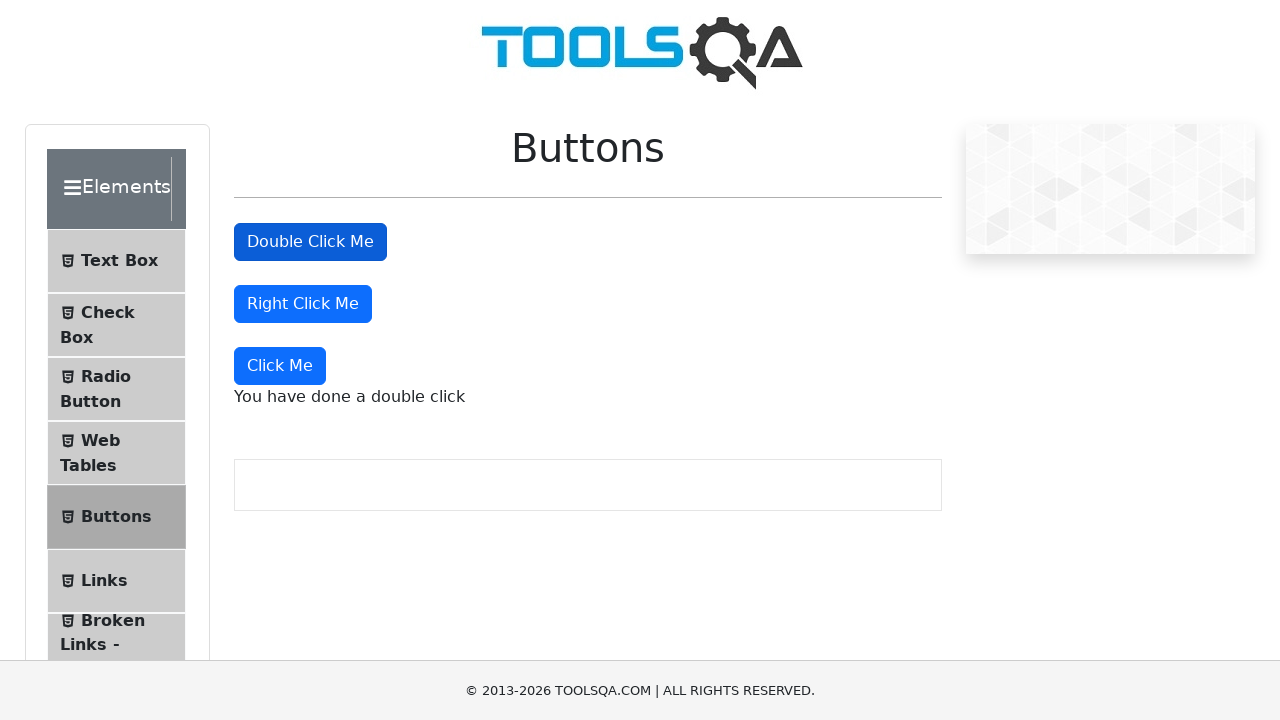

Verified success message text is 'You have done a double click'
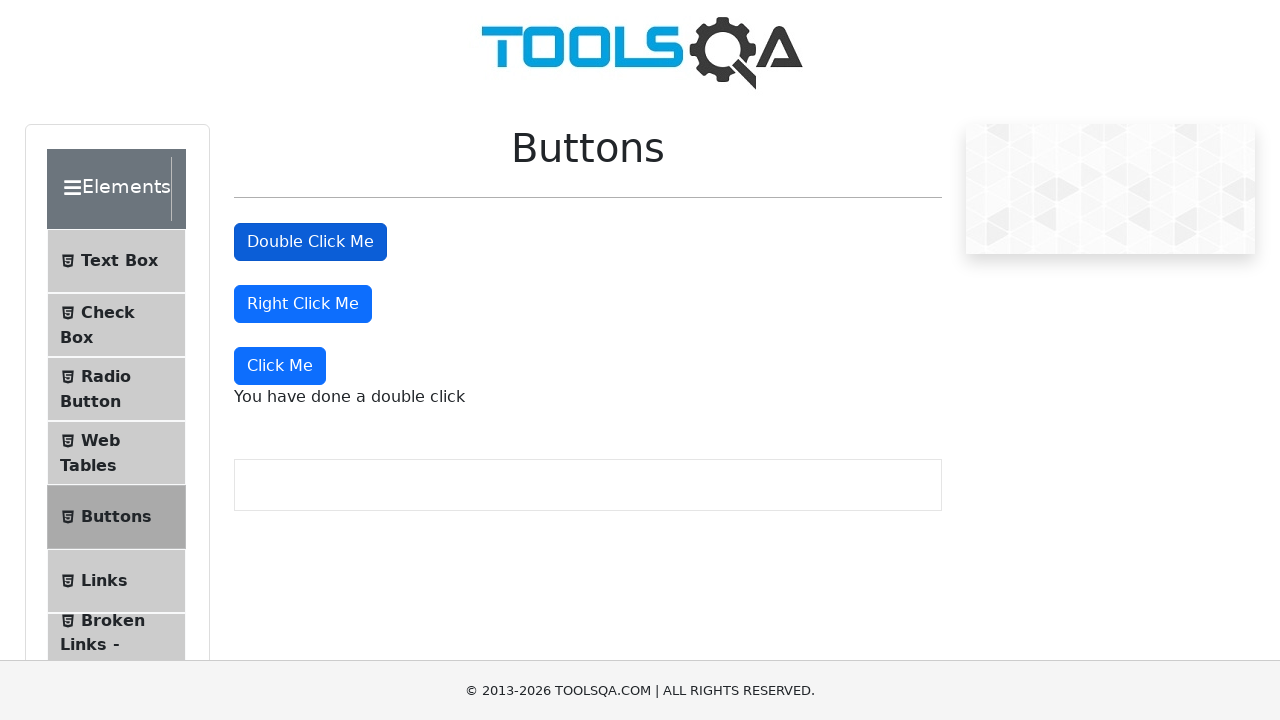

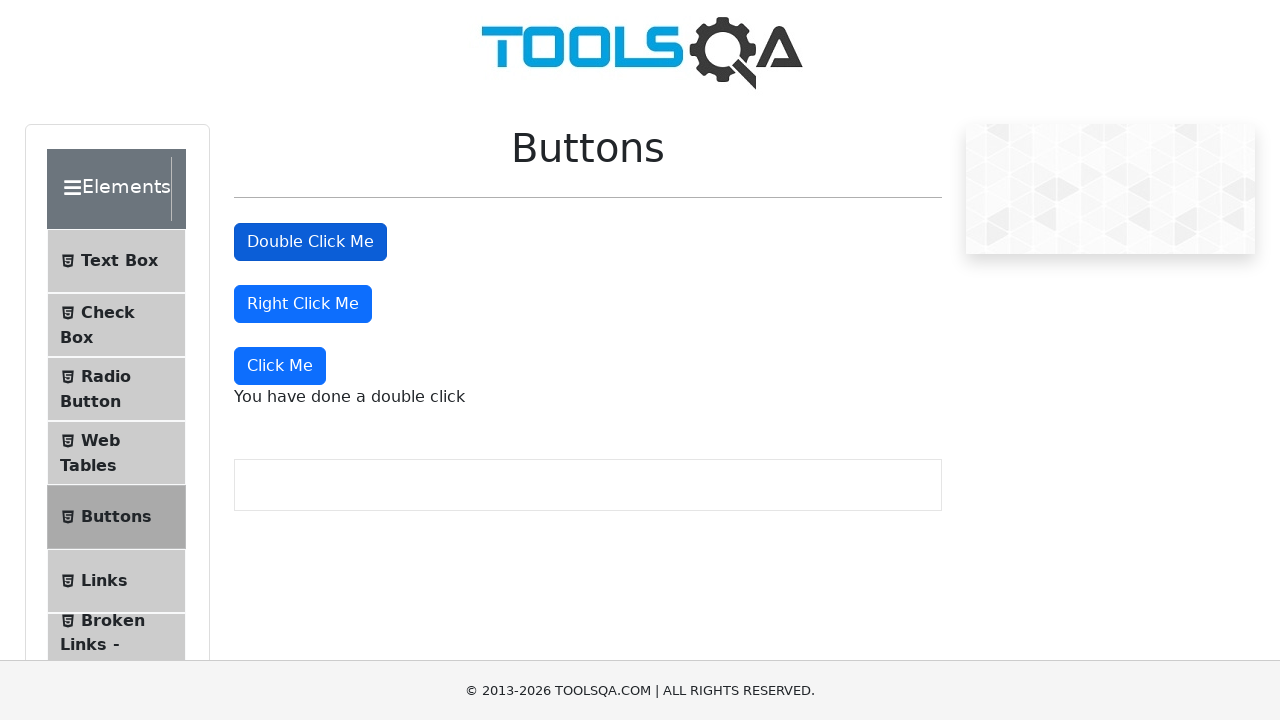